Tests hover and click navigation by hovering over About link and clicking on Leadership link

Starting URL: https://qap.dev

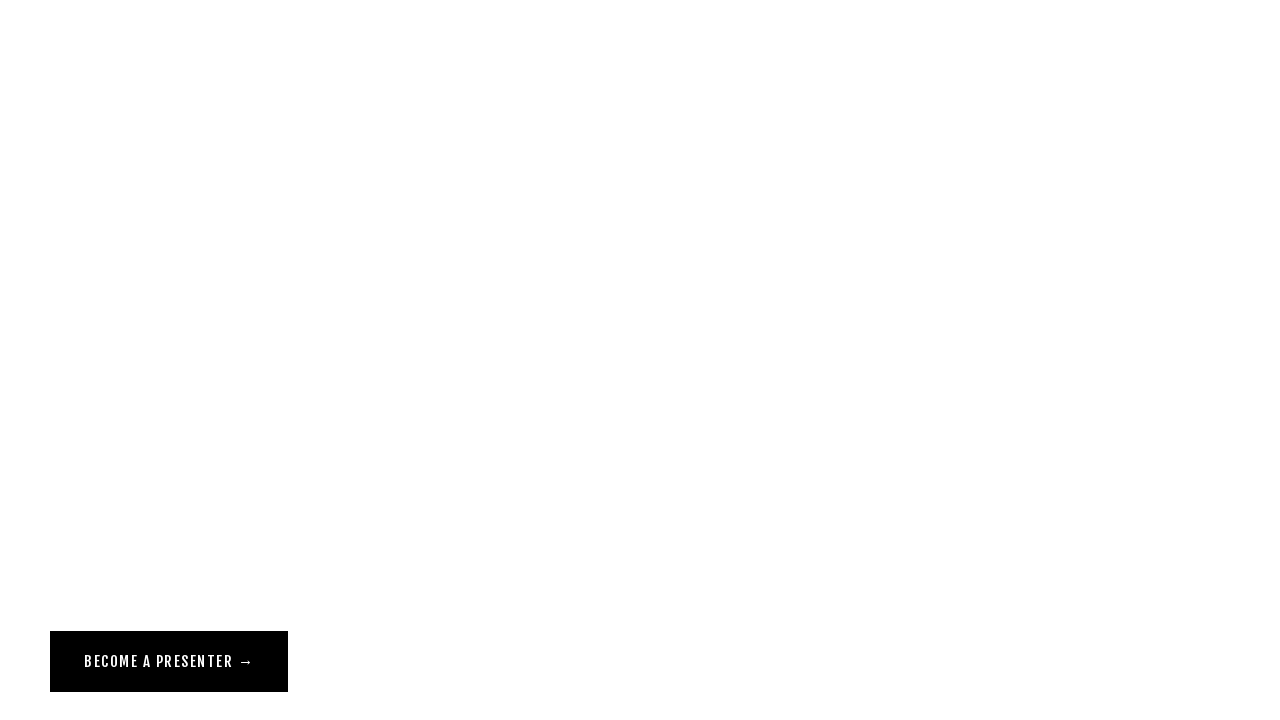

Hovered over About link at (71, 56) on a[href='/about']
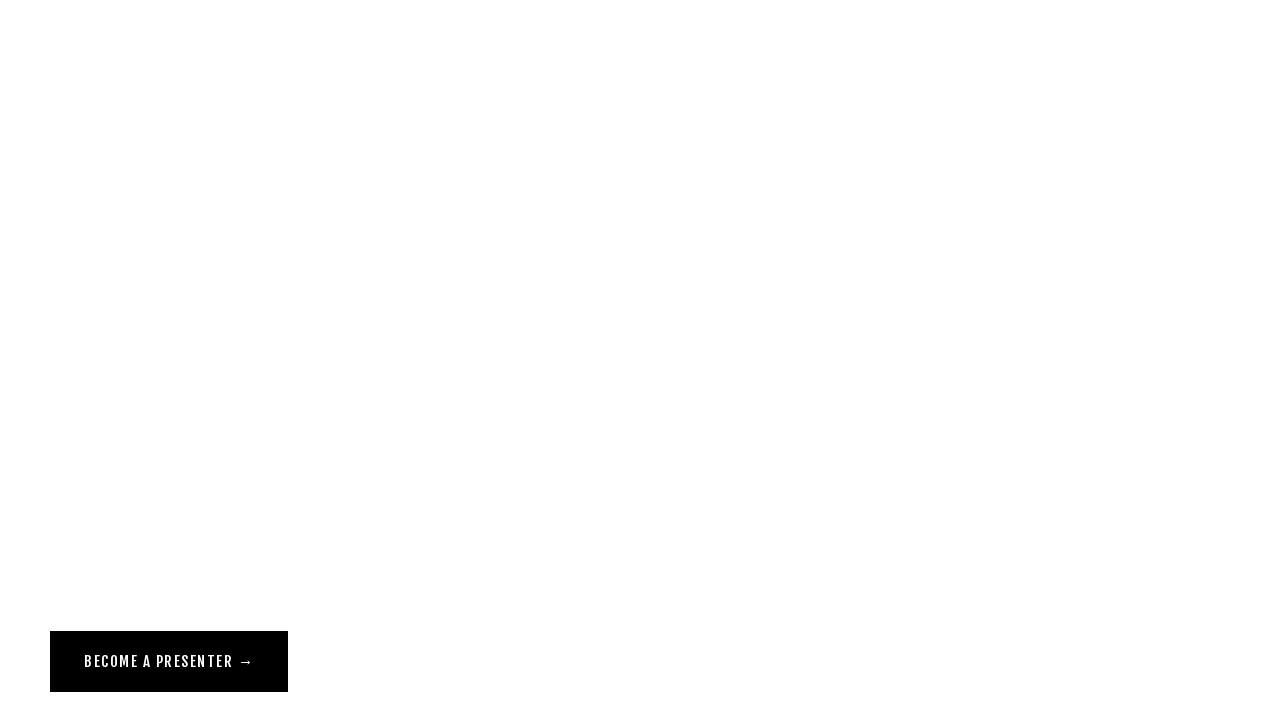

Clicked on Leadership link in header at (92, 124) on a[href='/leadership'][class*='Header']
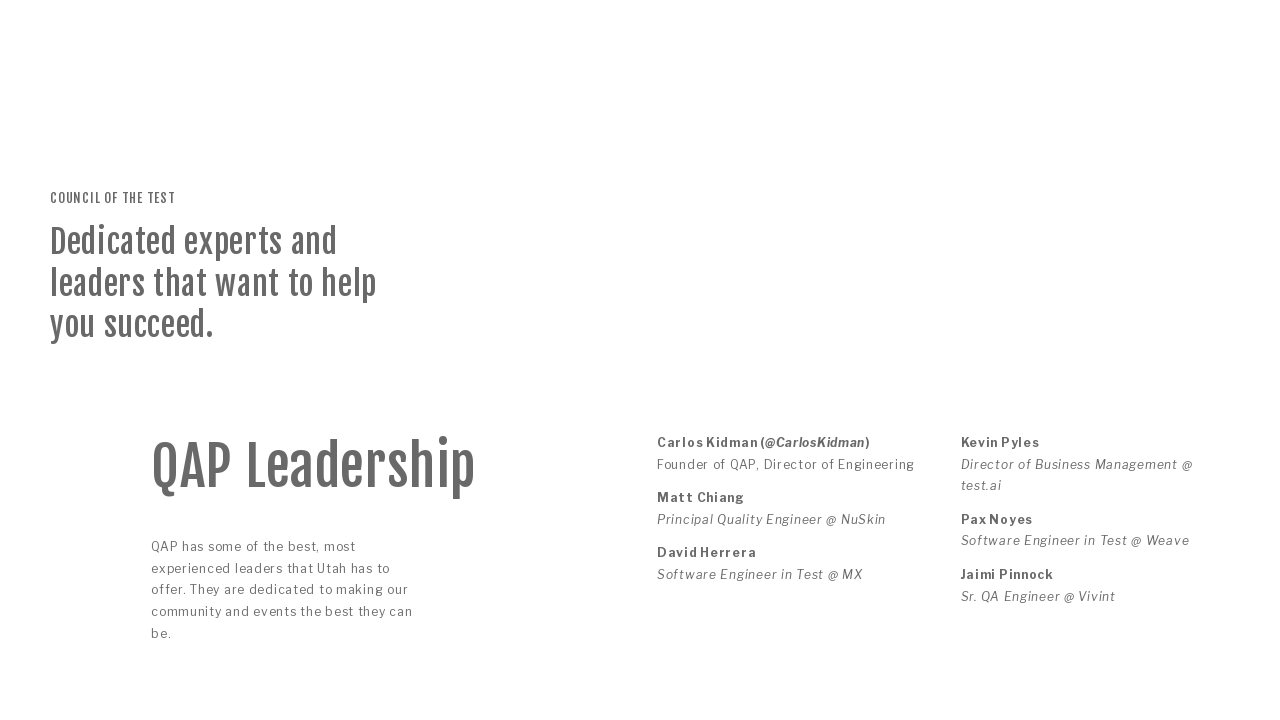

Carlos Kidman text appeared on Leadership page
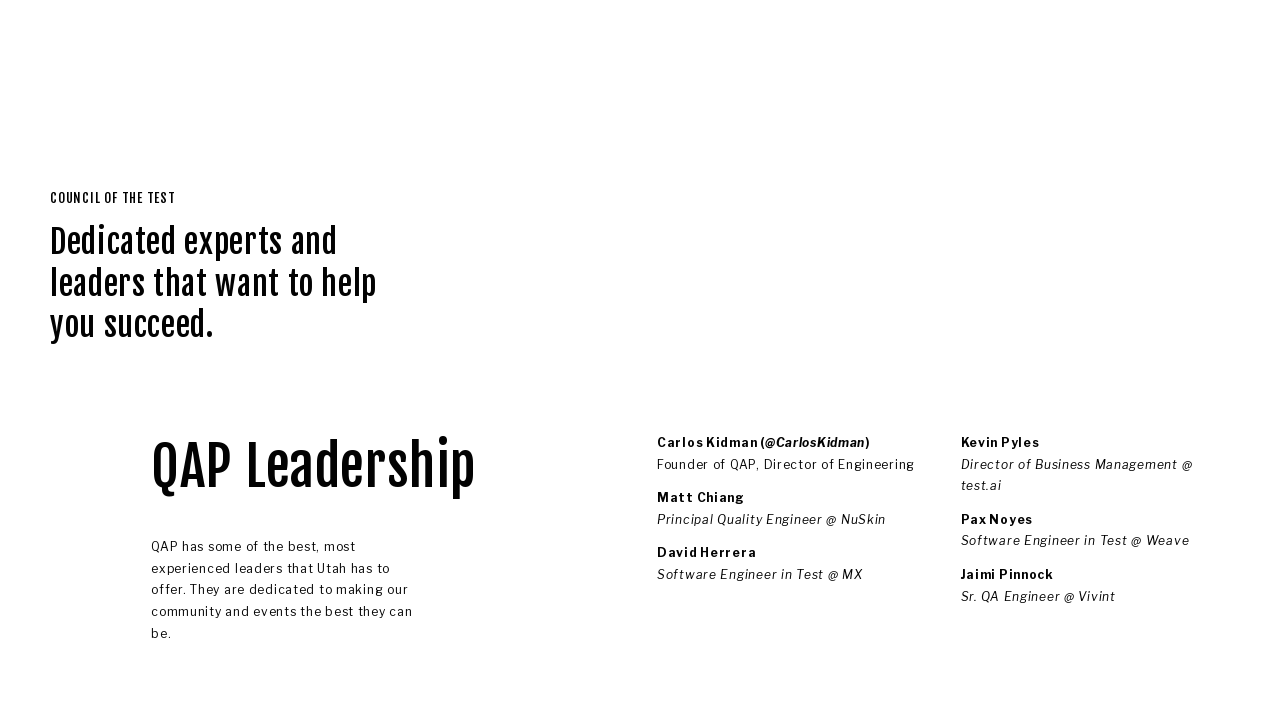

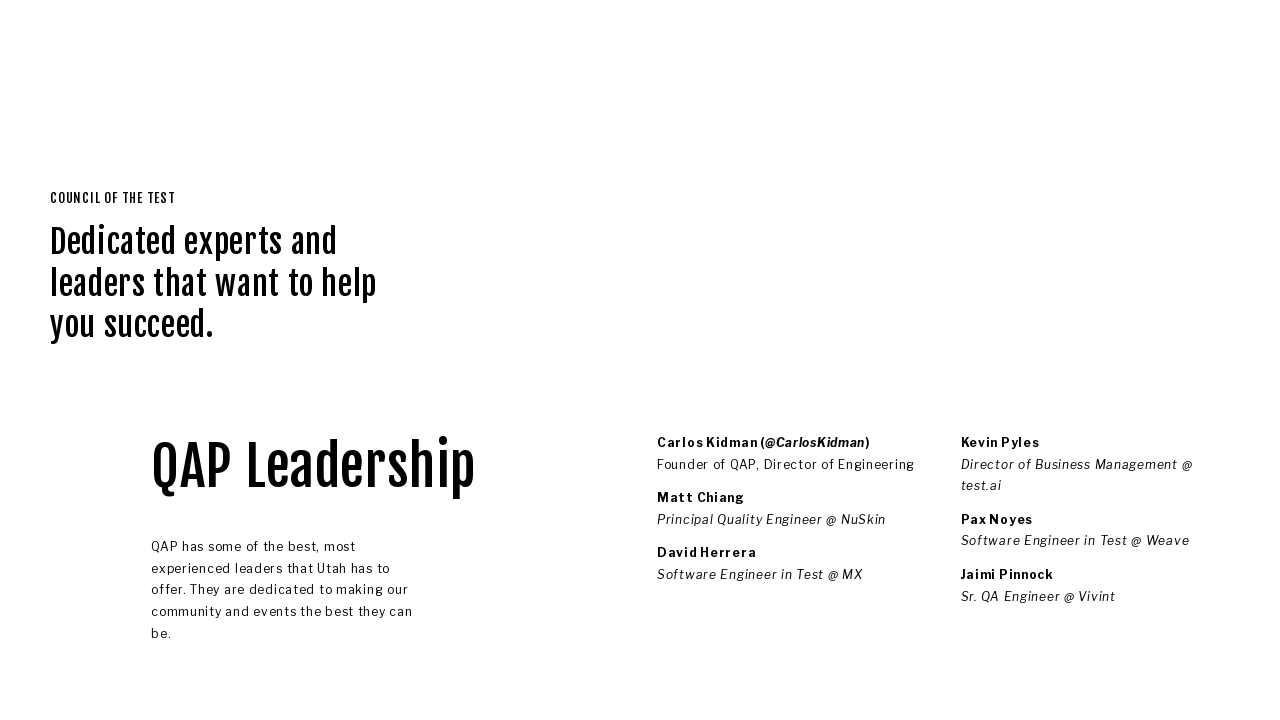